Tests filtering to display all todo items after switching between filters.

Starting URL: https://demo.playwright.dev/todomvc

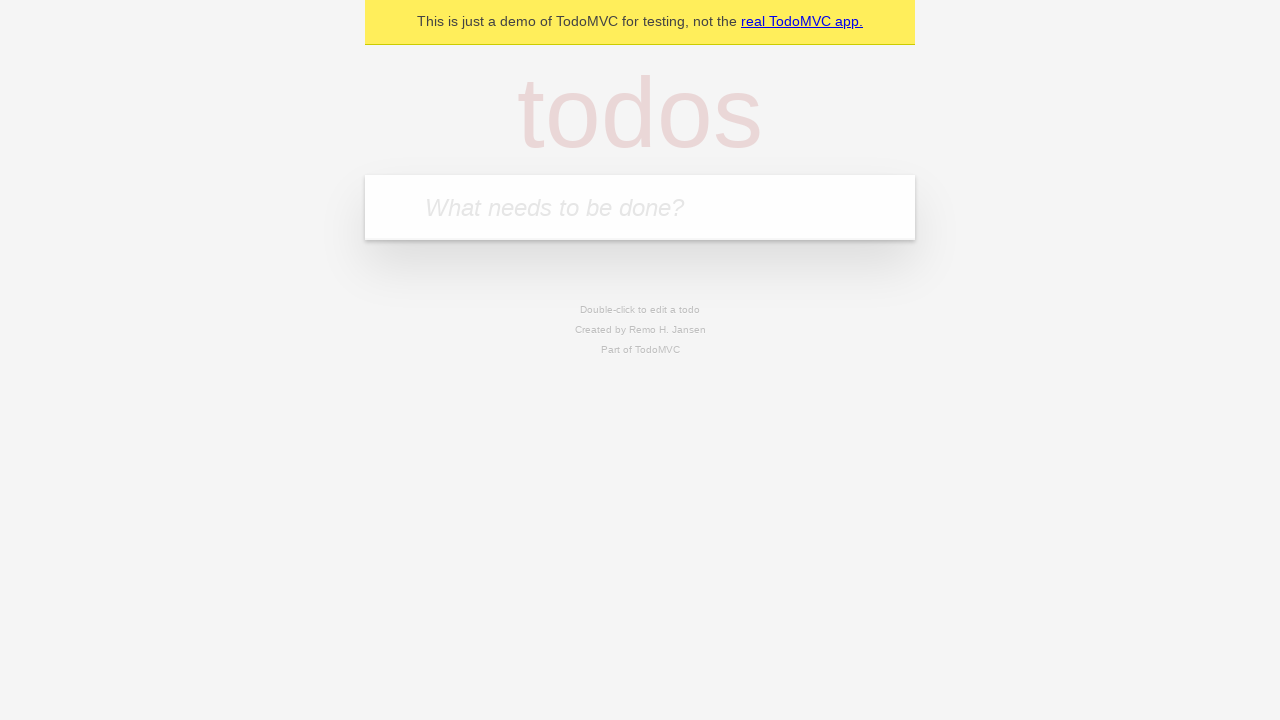

Filled todo input with 'buy some cheese' on internal:attr=[placeholder="What needs to be done?"i]
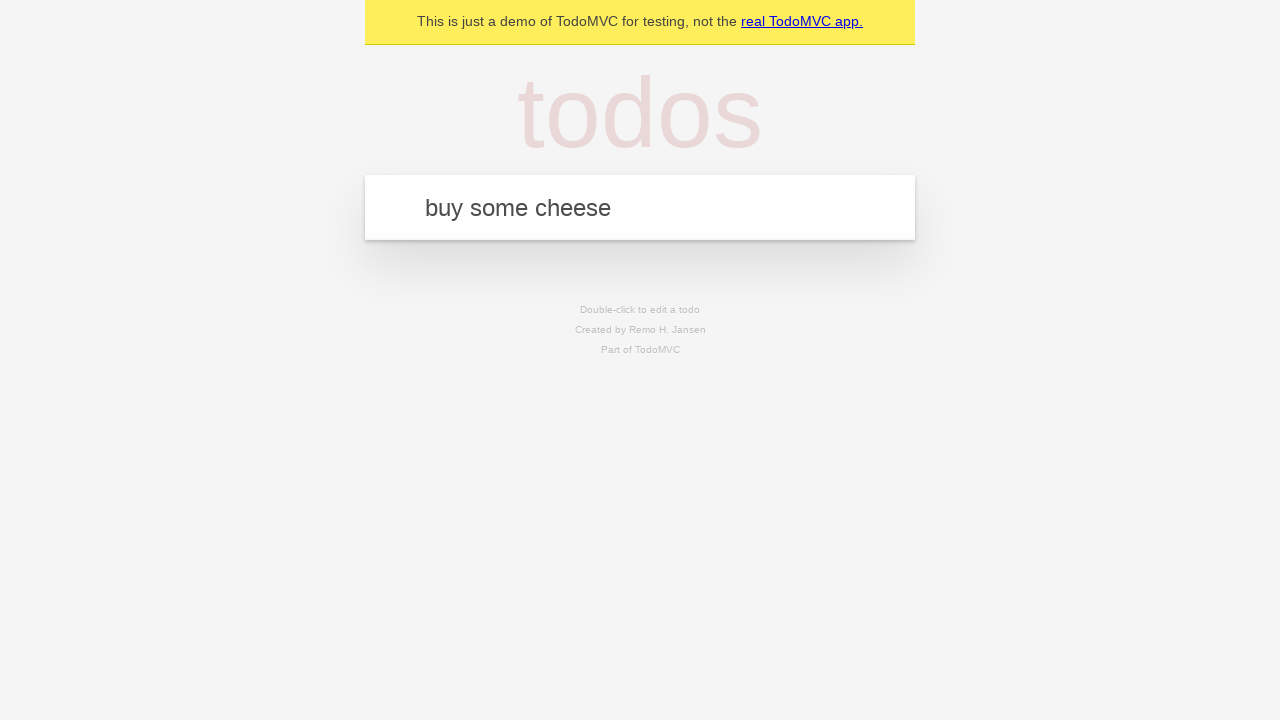

Pressed Enter to add 'buy some cheese' todo item on internal:attr=[placeholder="What needs to be done?"i]
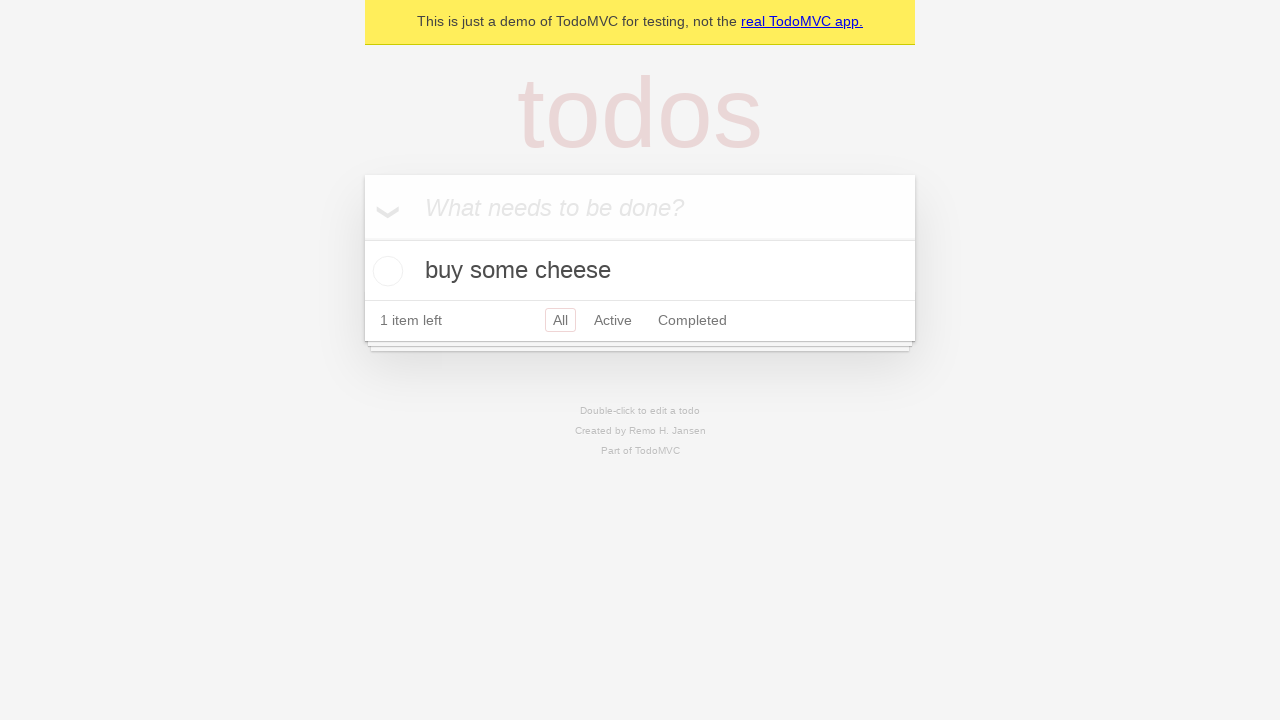

Filled todo input with 'feed the cat' on internal:attr=[placeholder="What needs to be done?"i]
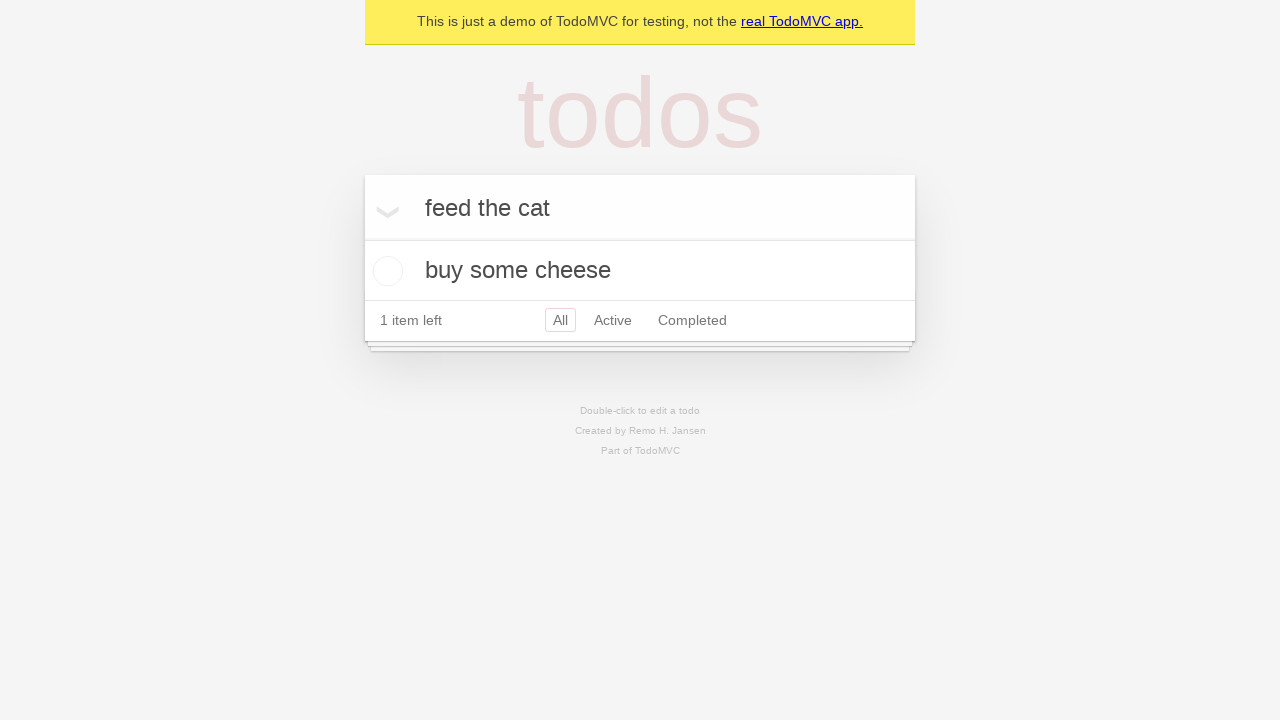

Pressed Enter to add 'feed the cat' todo item on internal:attr=[placeholder="What needs to be done?"i]
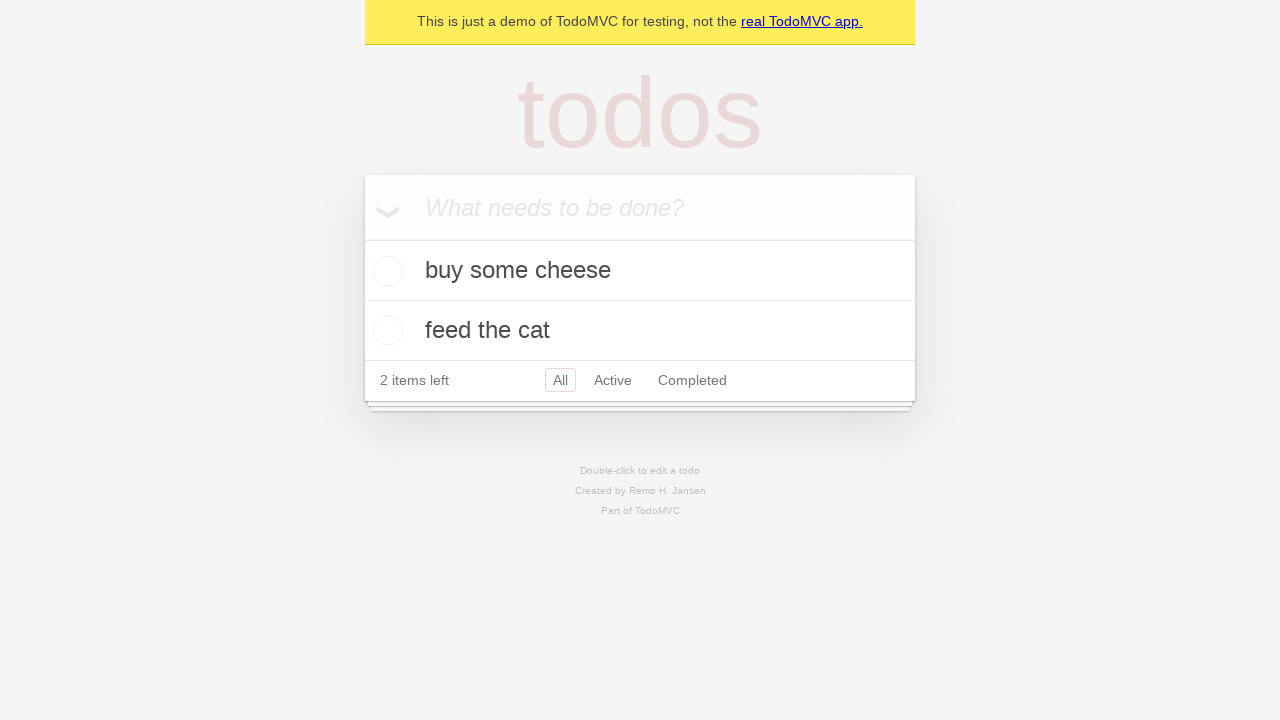

Filled todo input with 'book a doctors appointment' on internal:attr=[placeholder="What needs to be done?"i]
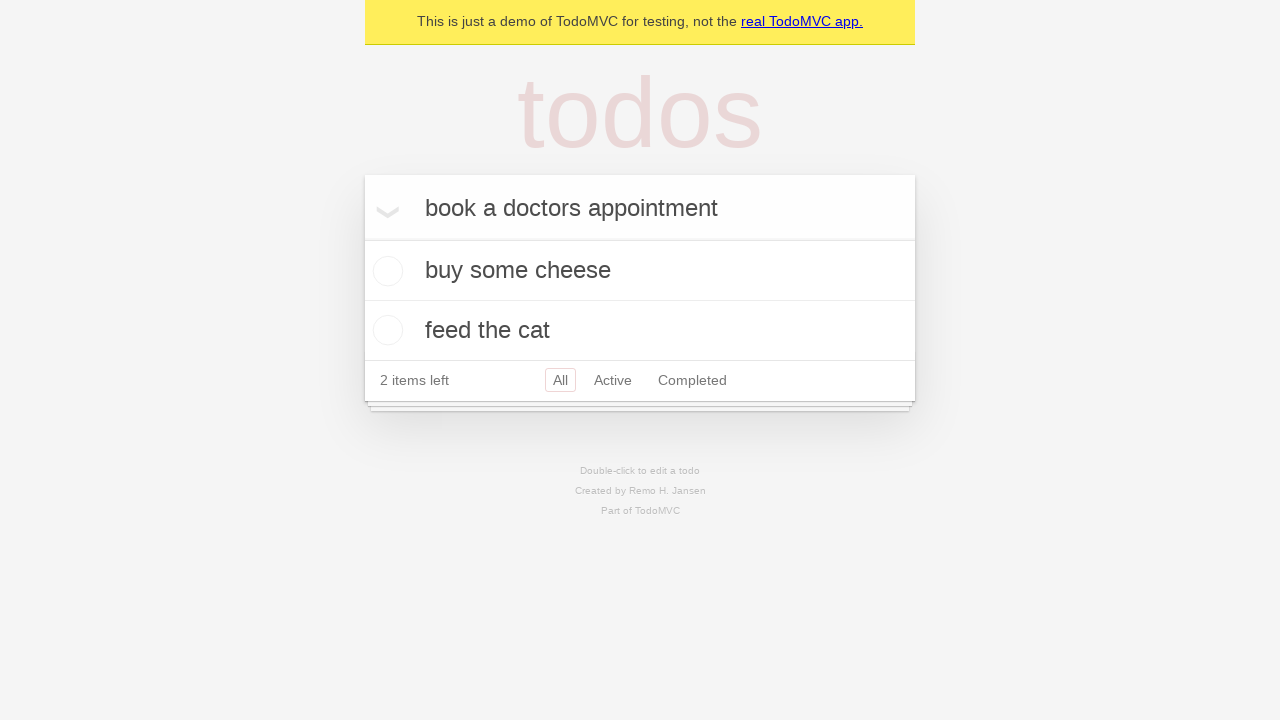

Pressed Enter to add 'book a doctors appointment' todo item on internal:attr=[placeholder="What needs to be done?"i]
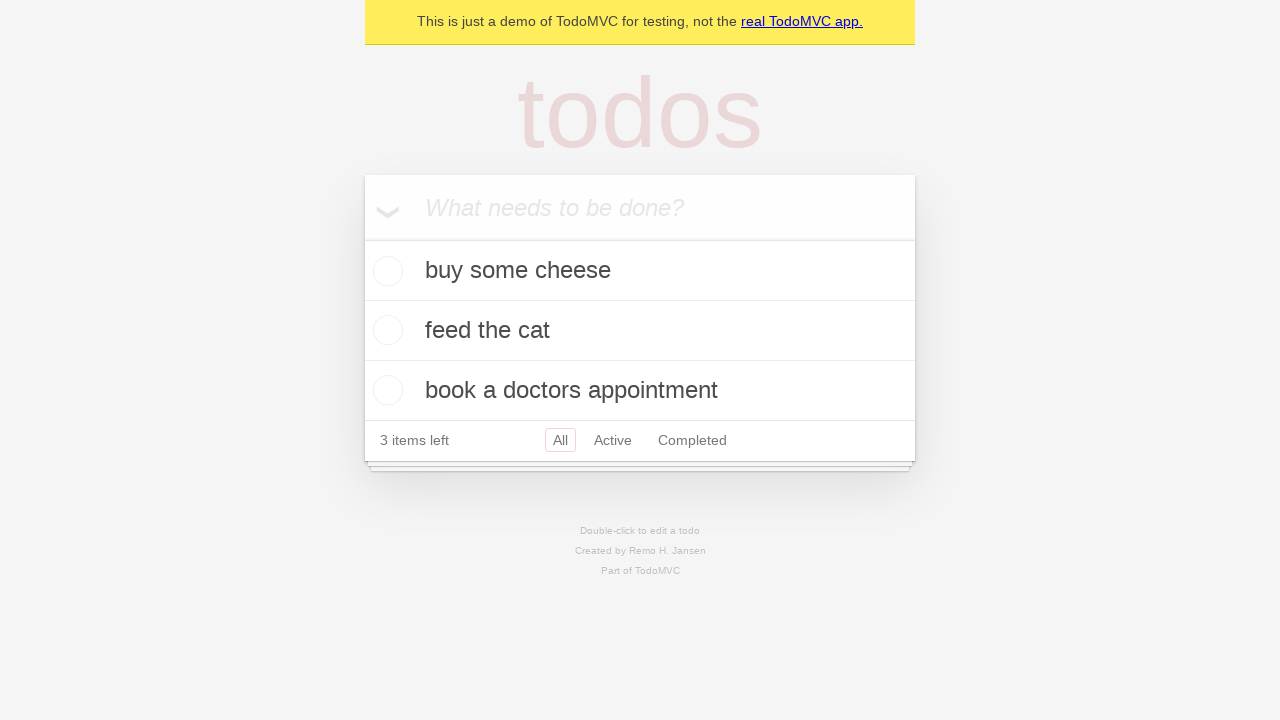

Checked the second todo item (feed the cat) at (385, 330) on internal:testid=[data-testid="todo-item"s] >> nth=1 >> internal:role=checkbox
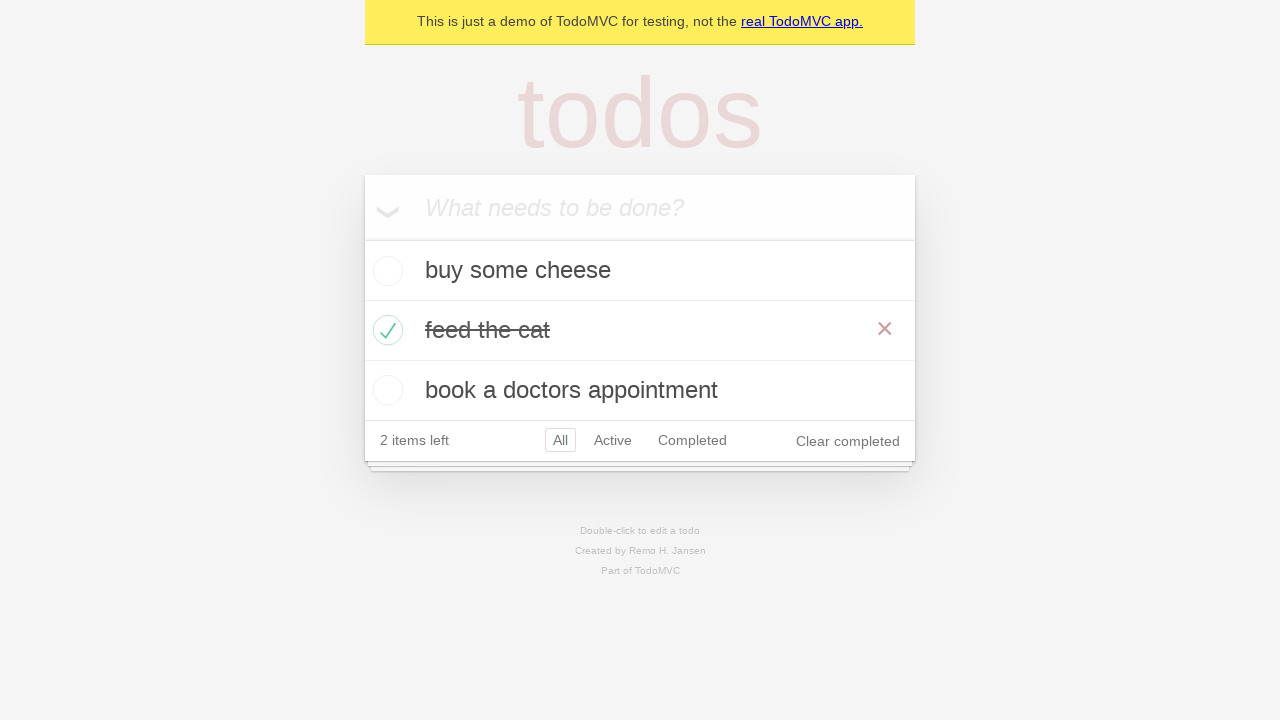

Clicked Active filter to show only active todo items at (613, 440) on internal:role=link[name="Active"i]
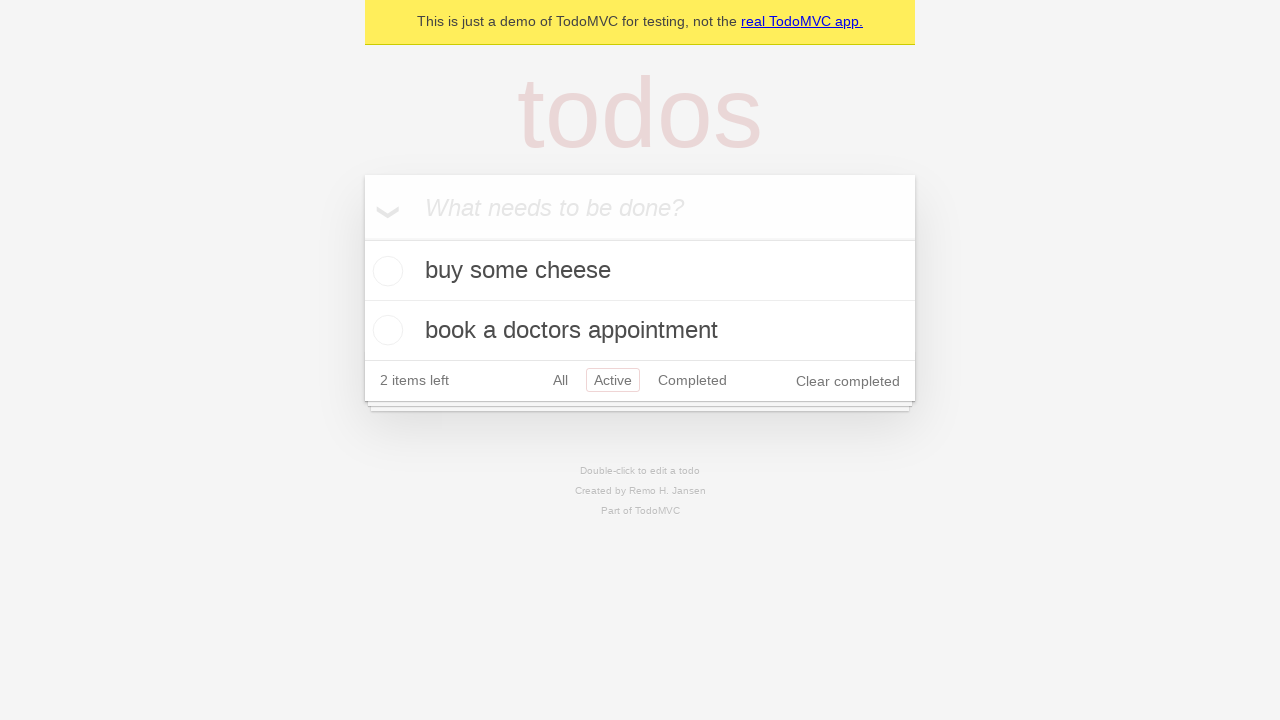

Clicked Completed filter to show only completed todo items at (692, 380) on internal:role=link[name="Completed"i]
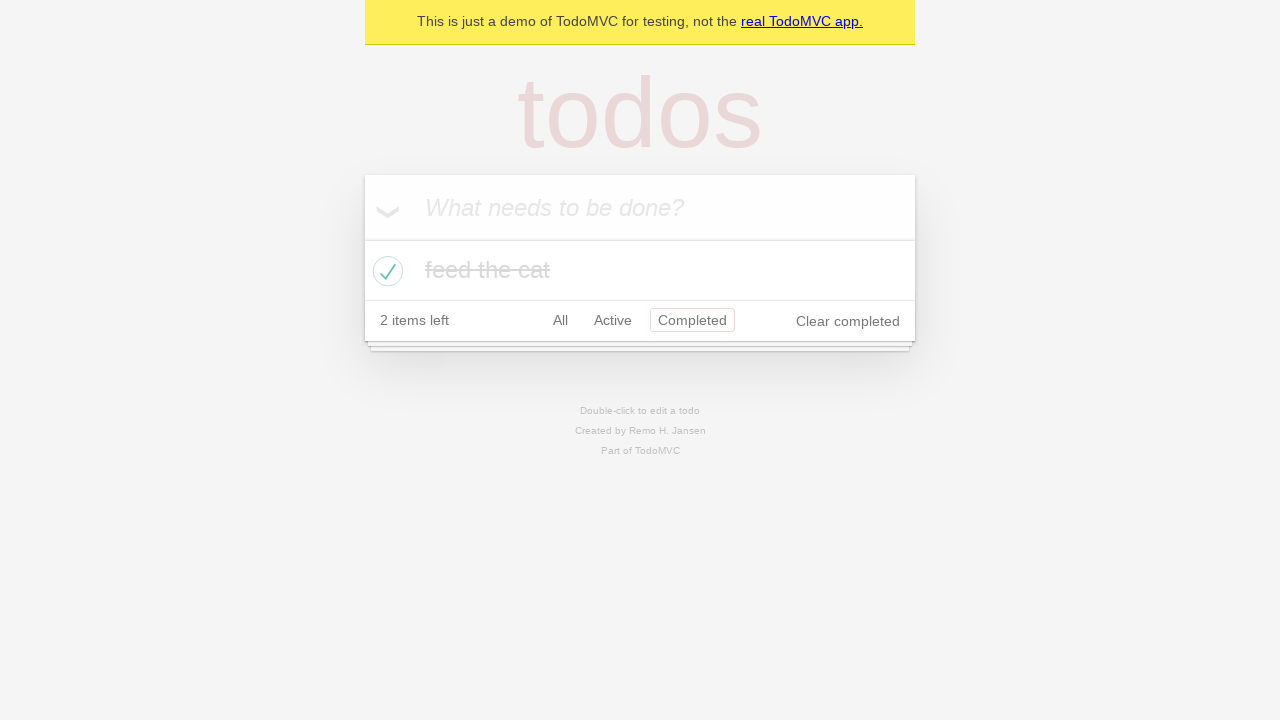

Clicked All filter to display all todo items at (560, 320) on internal:role=link[name="All"i]
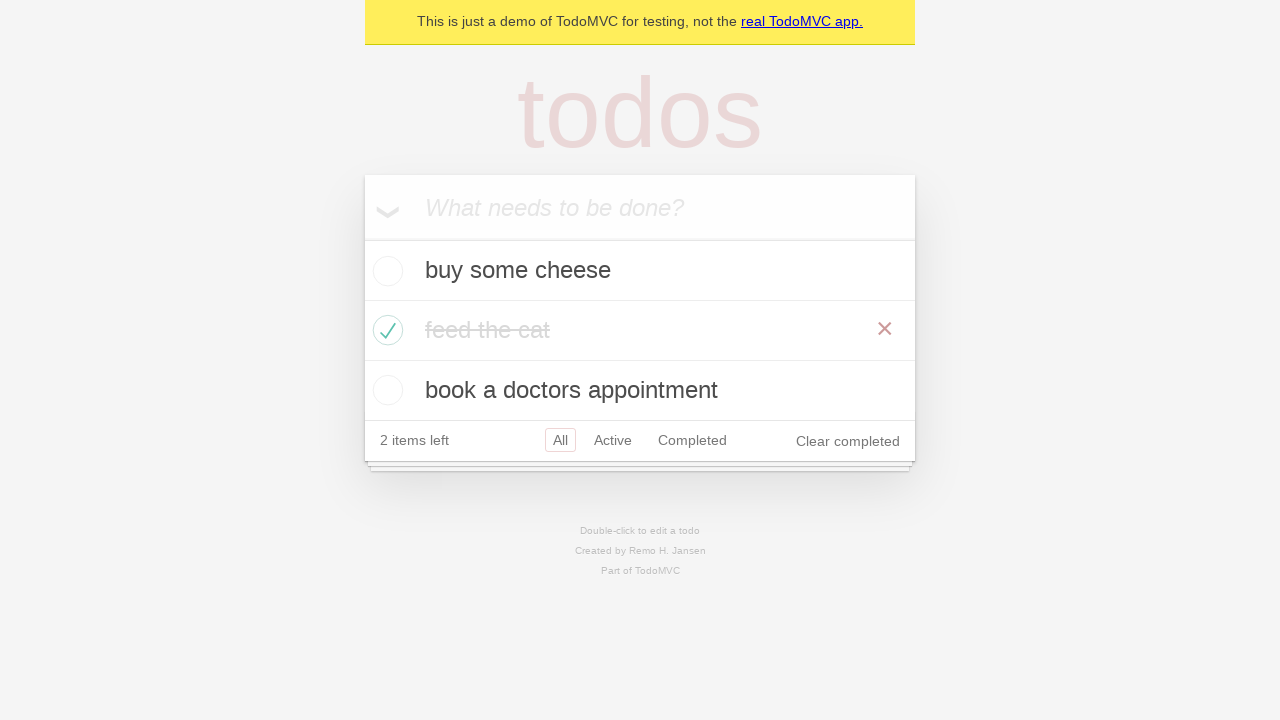

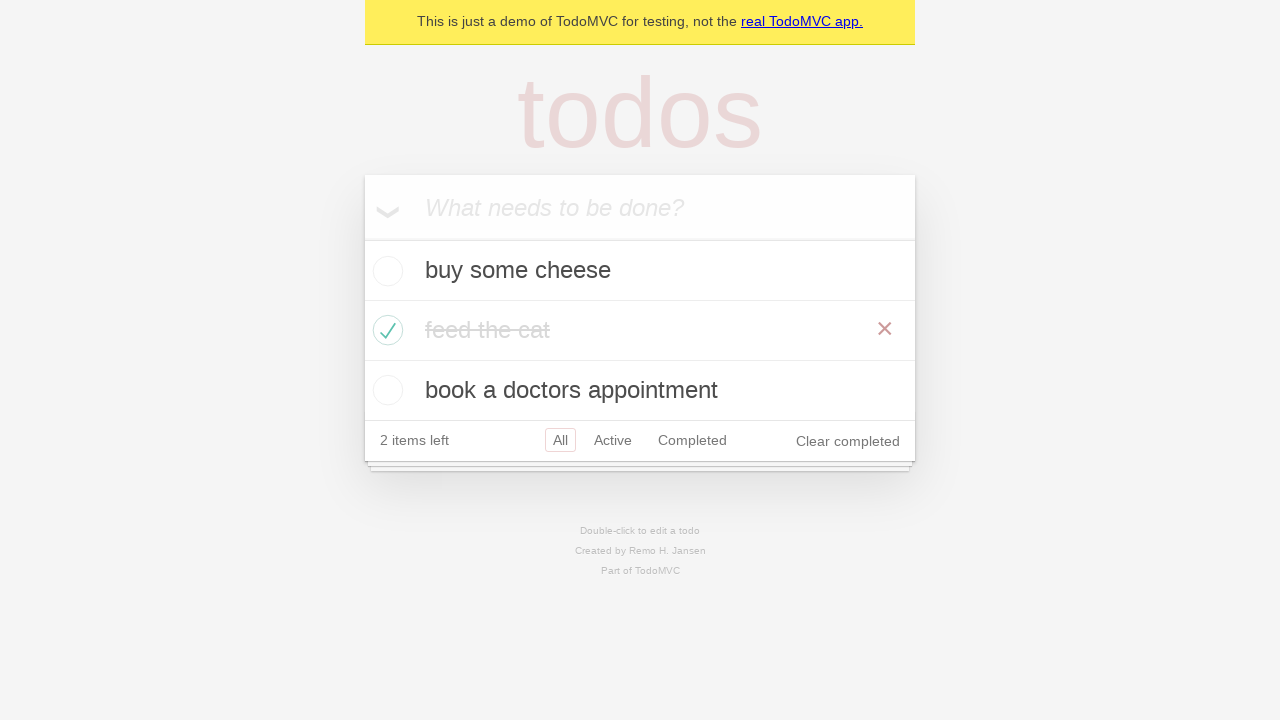